Tests that entering an empty string removes the todo item

Starting URL: https://demo.playwright.dev/todomvc

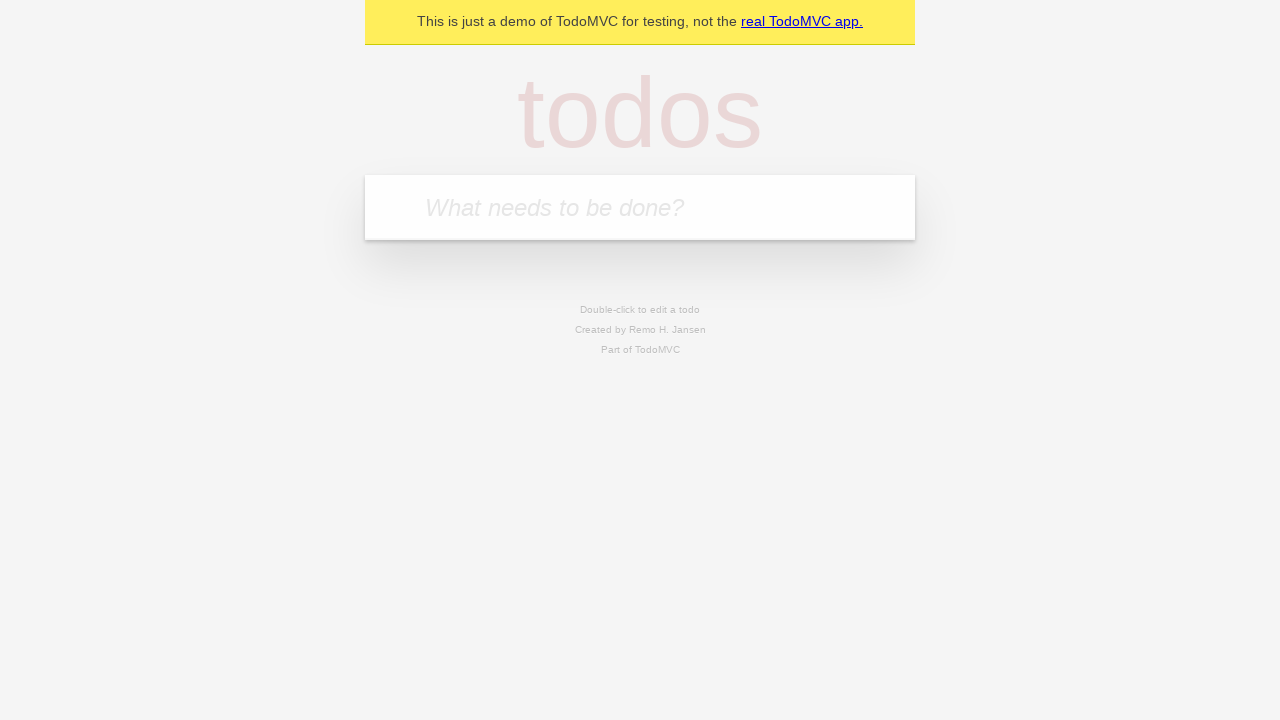

Filled input field with 'buy some cheese' on internal:attr=[placeholder="What needs to be done?"i]
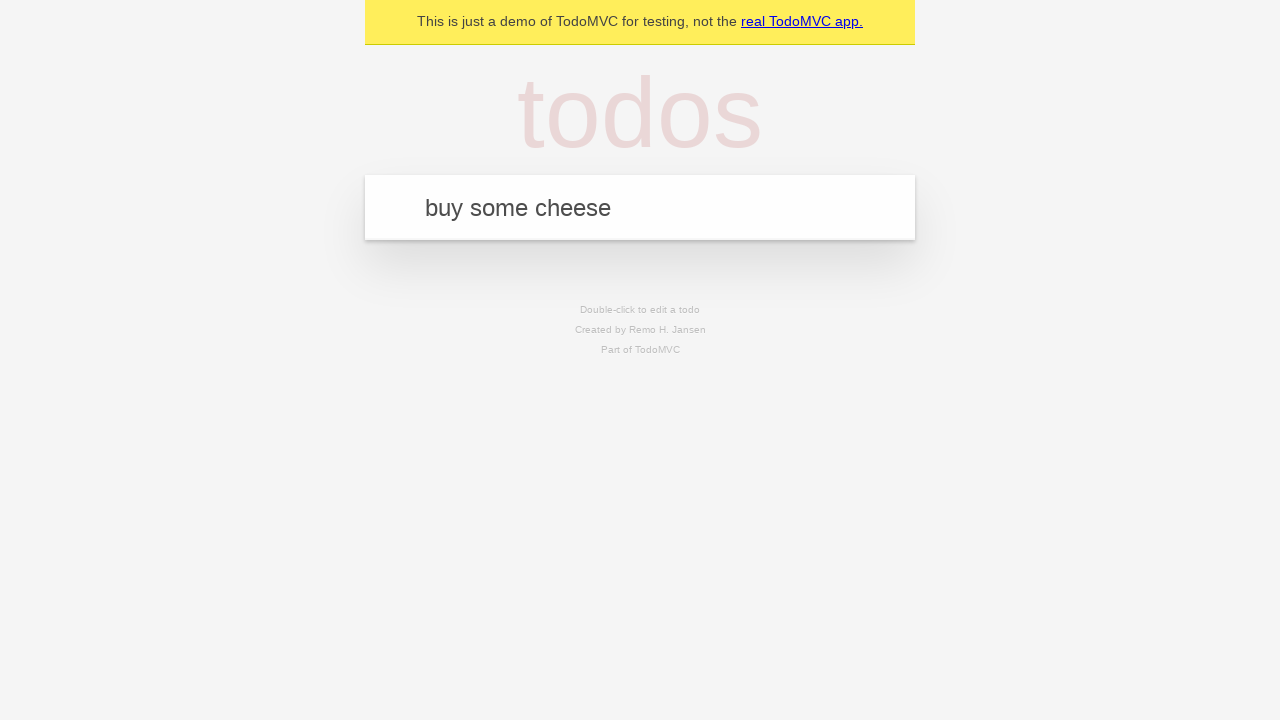

Pressed Enter to create first todo item on internal:attr=[placeholder="What needs to be done?"i]
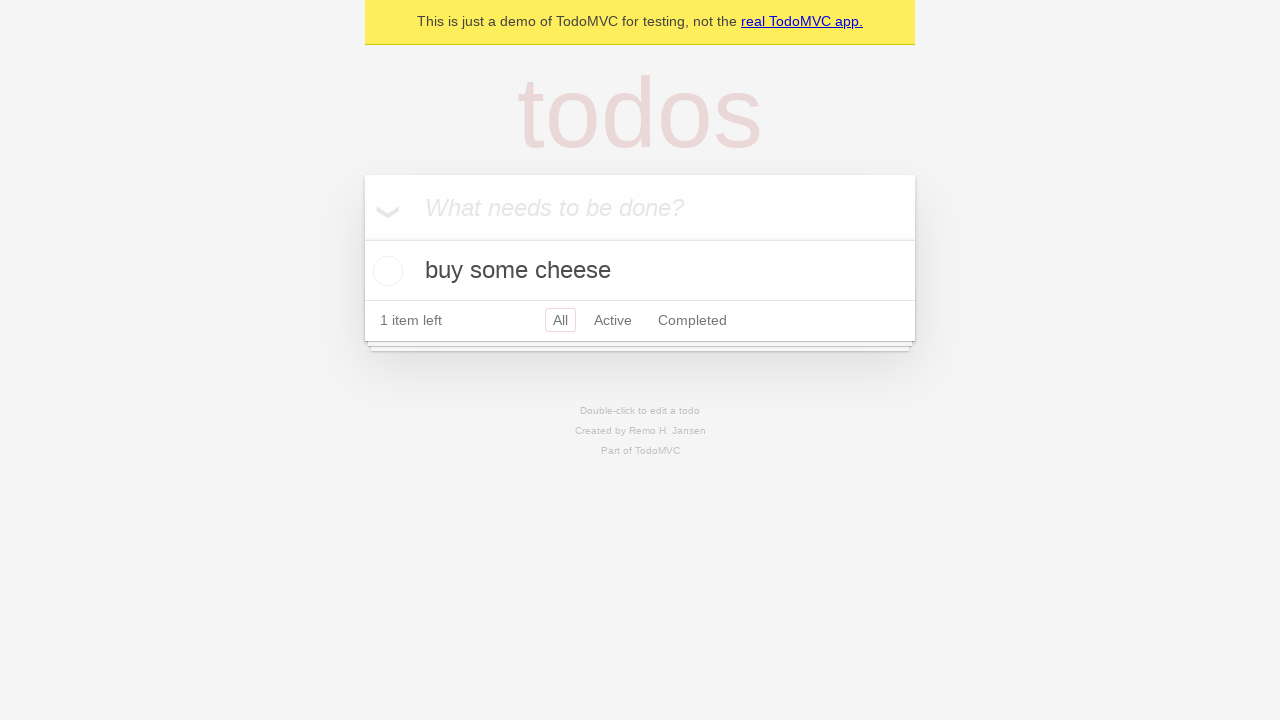

Filled input field with 'feed the cat' on internal:attr=[placeholder="What needs to be done?"i]
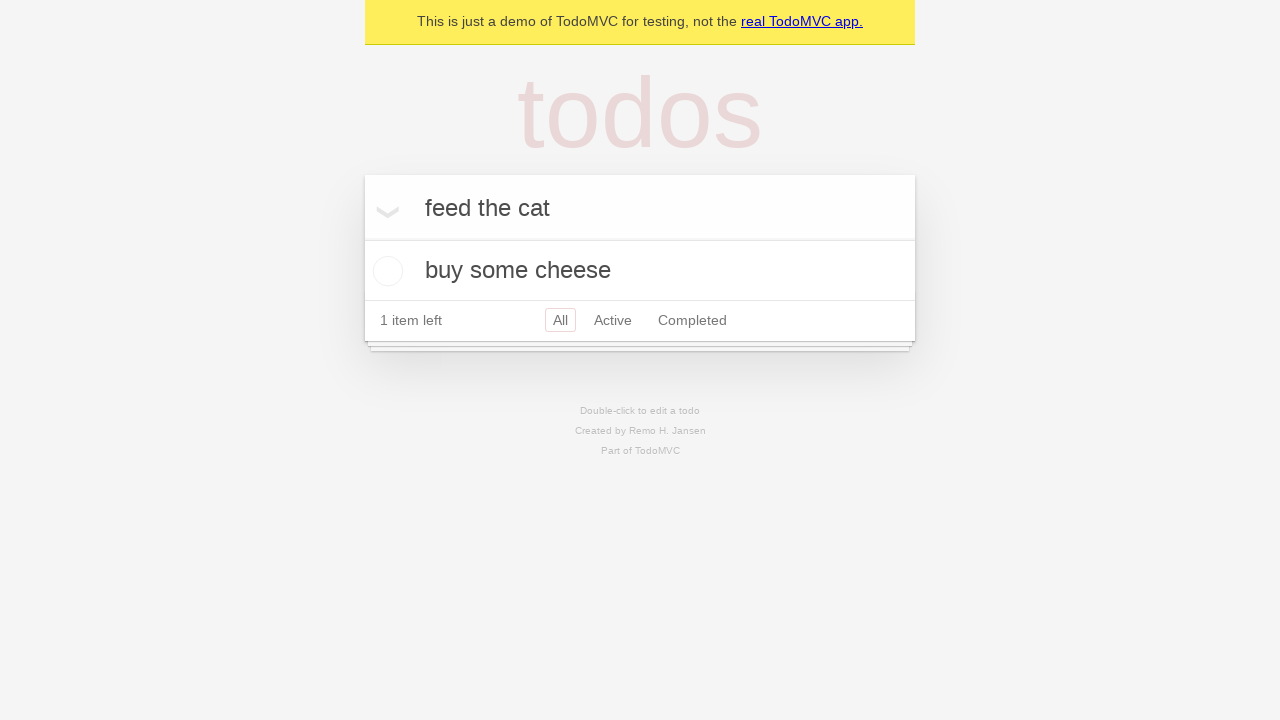

Pressed Enter to create second todo item on internal:attr=[placeholder="What needs to be done?"i]
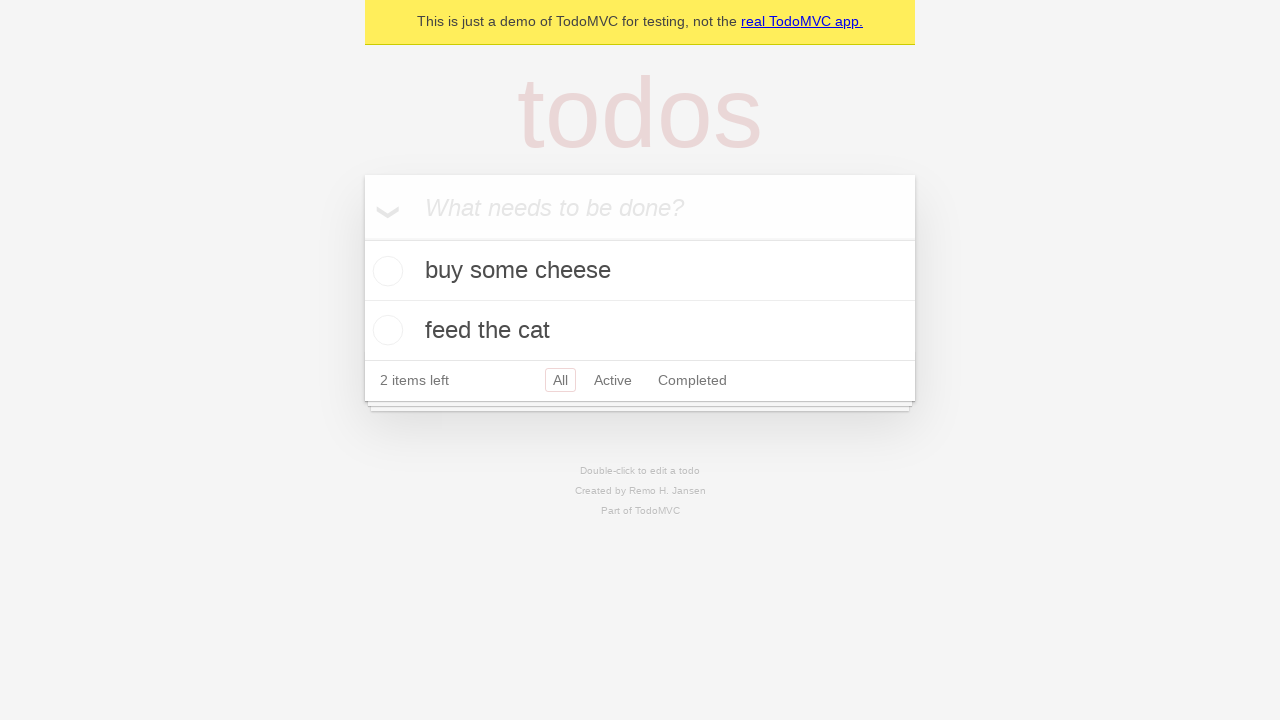

Filled input field with 'book a doctors appointment' on internal:attr=[placeholder="What needs to be done?"i]
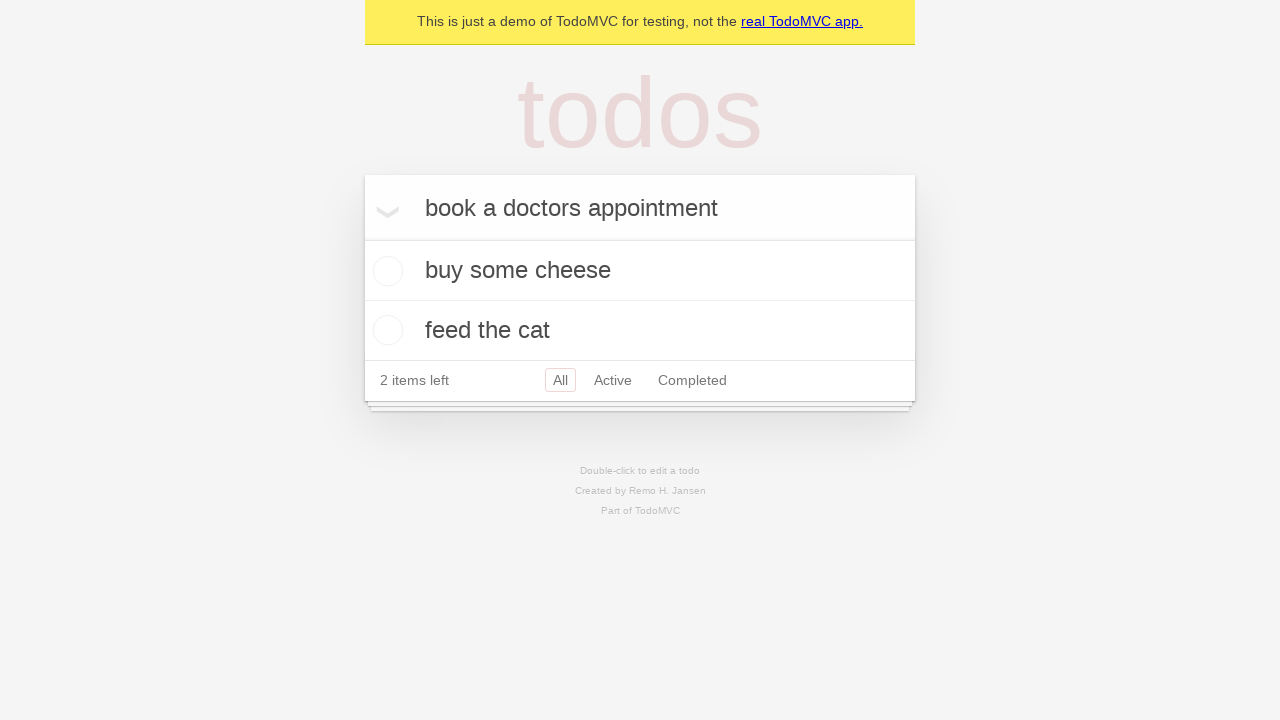

Pressed Enter to create third todo item on internal:attr=[placeholder="What needs to be done?"i]
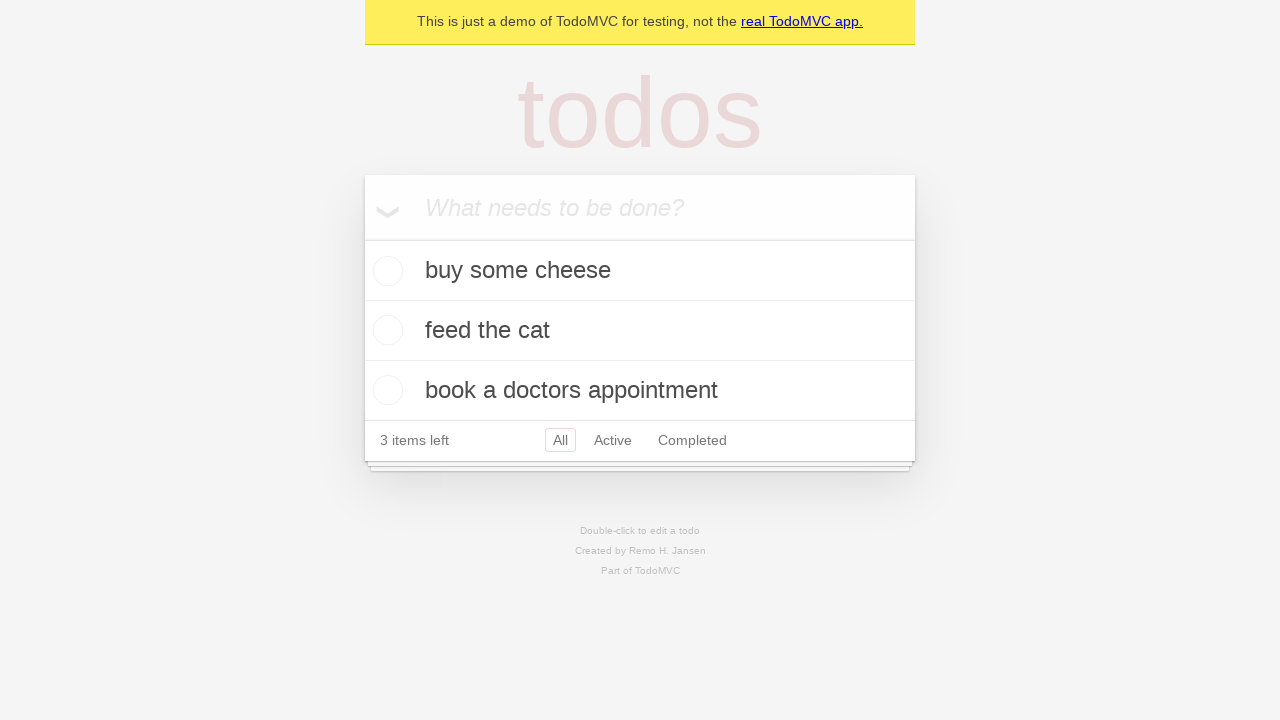

Double-clicked the second todo item to enter edit mode at (640, 331) on internal:testid=[data-testid="todo-item"s] >> nth=1
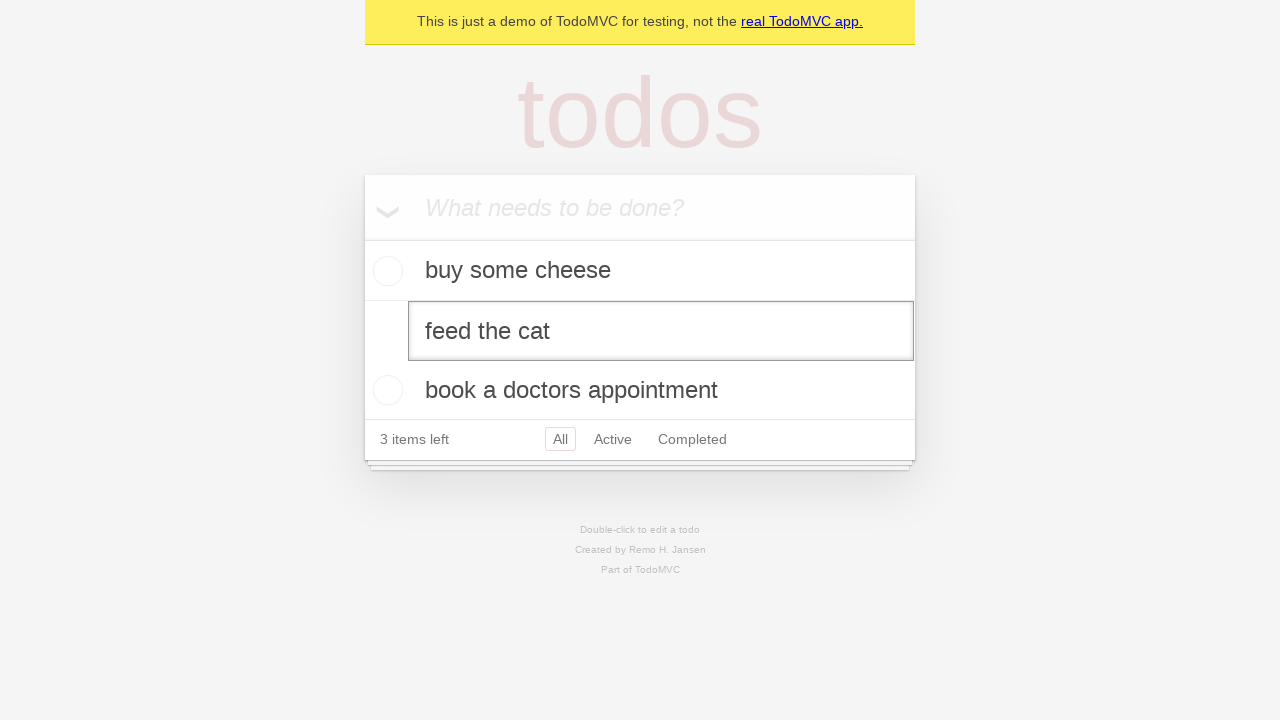

Cleared the edit textbox by filling with empty string on internal:testid=[data-testid="todo-item"s] >> nth=1 >> internal:role=textbox[nam
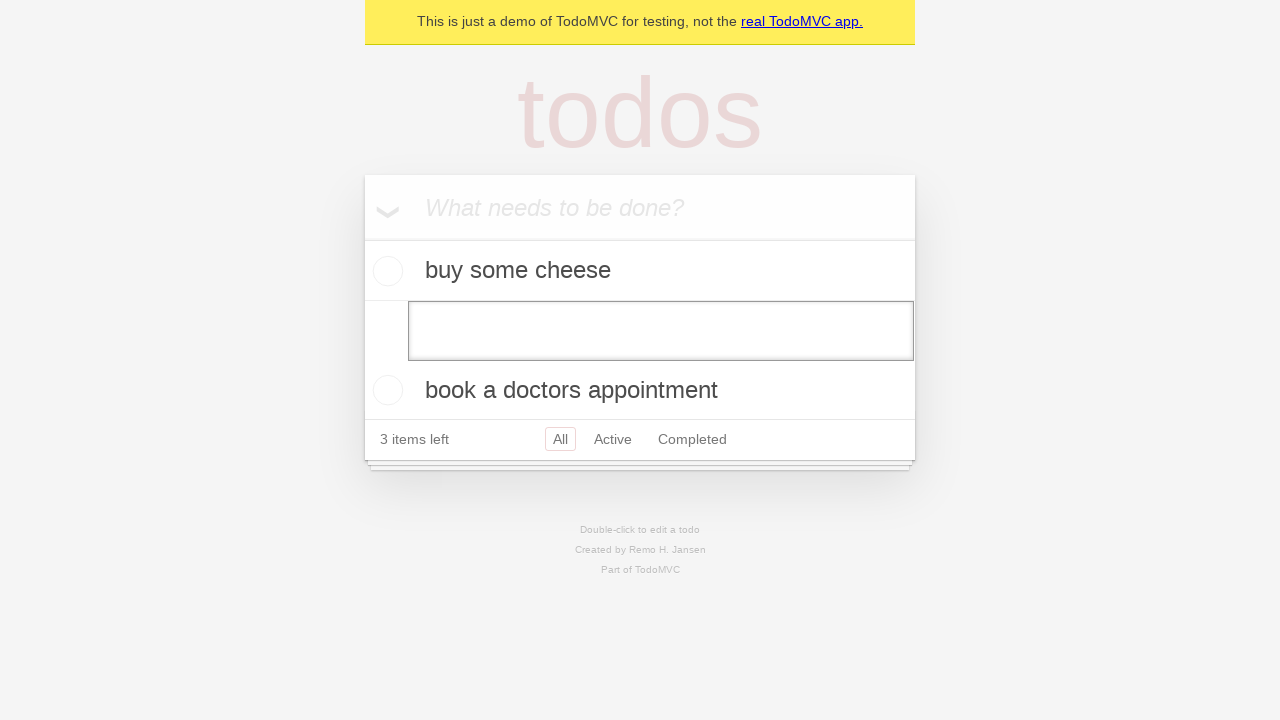

Pressed Enter to confirm deletion of todo item with empty text on internal:testid=[data-testid="todo-item"s] >> nth=1 >> internal:role=textbox[nam
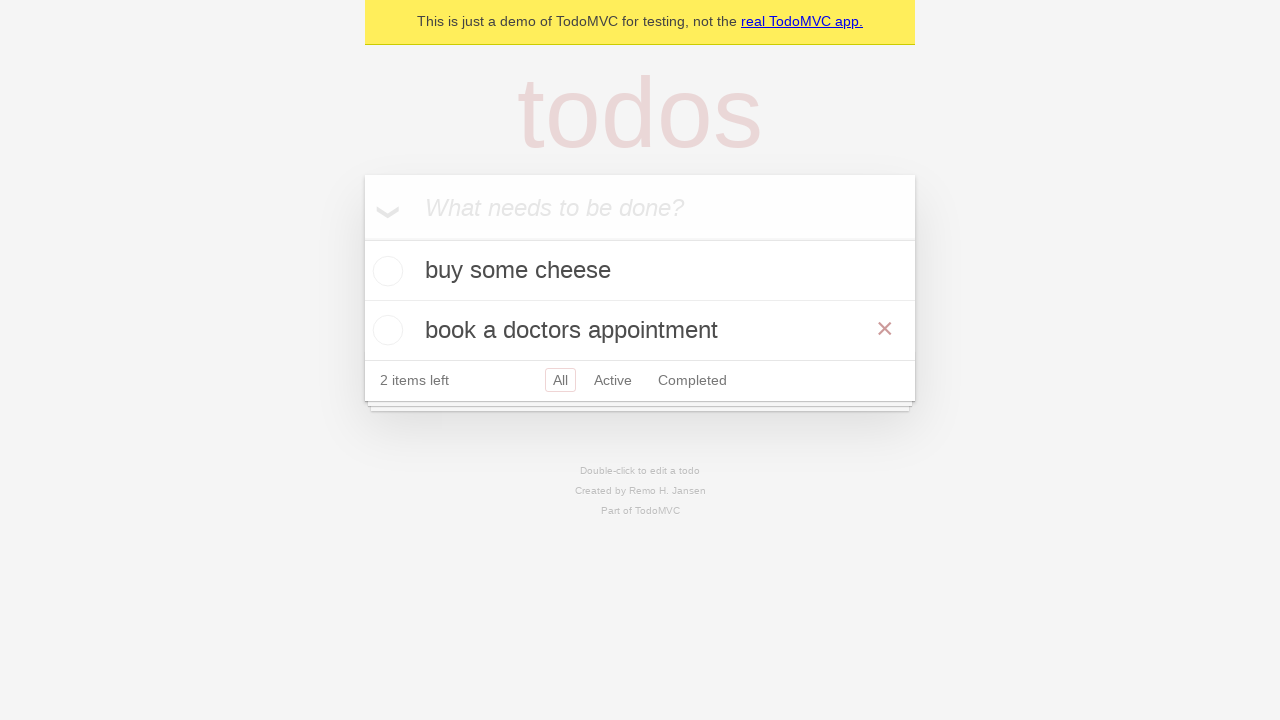

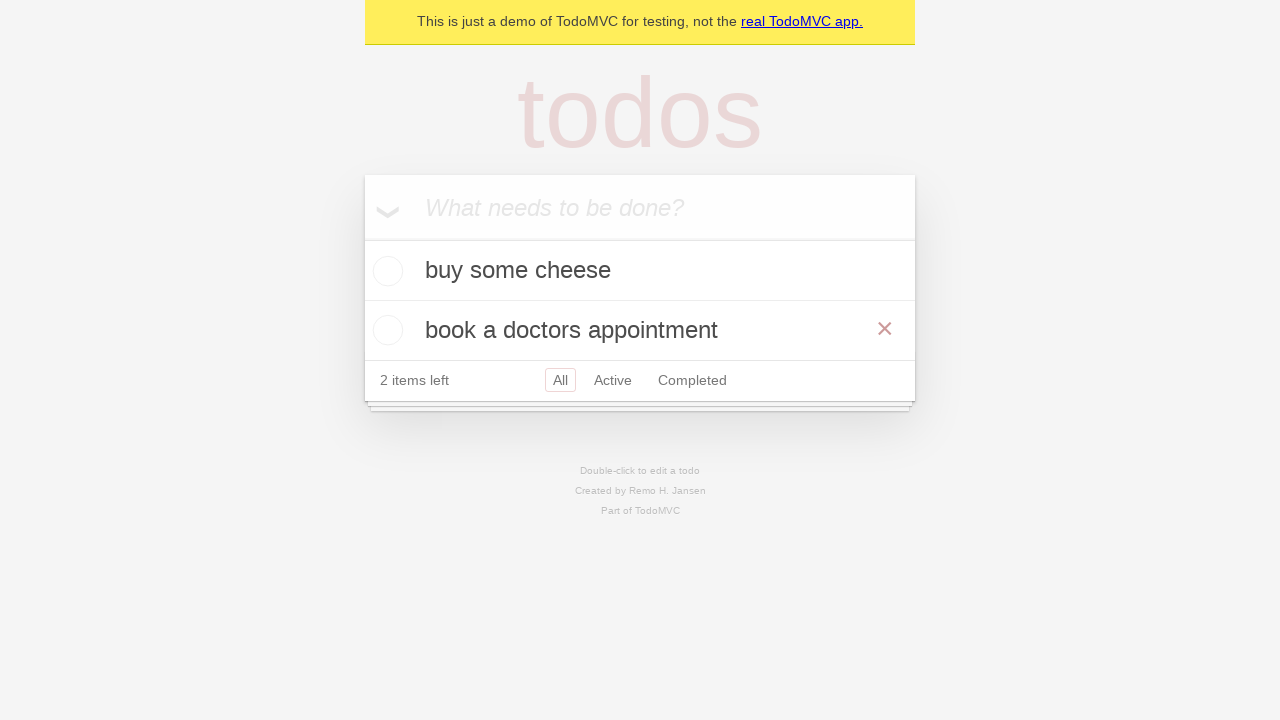